Tests JavaScript alert handling by clicking a button to trigger an alert, getting its text, and accepting it

Starting URL: https://kitchen.applitools.com/ingredients/alert

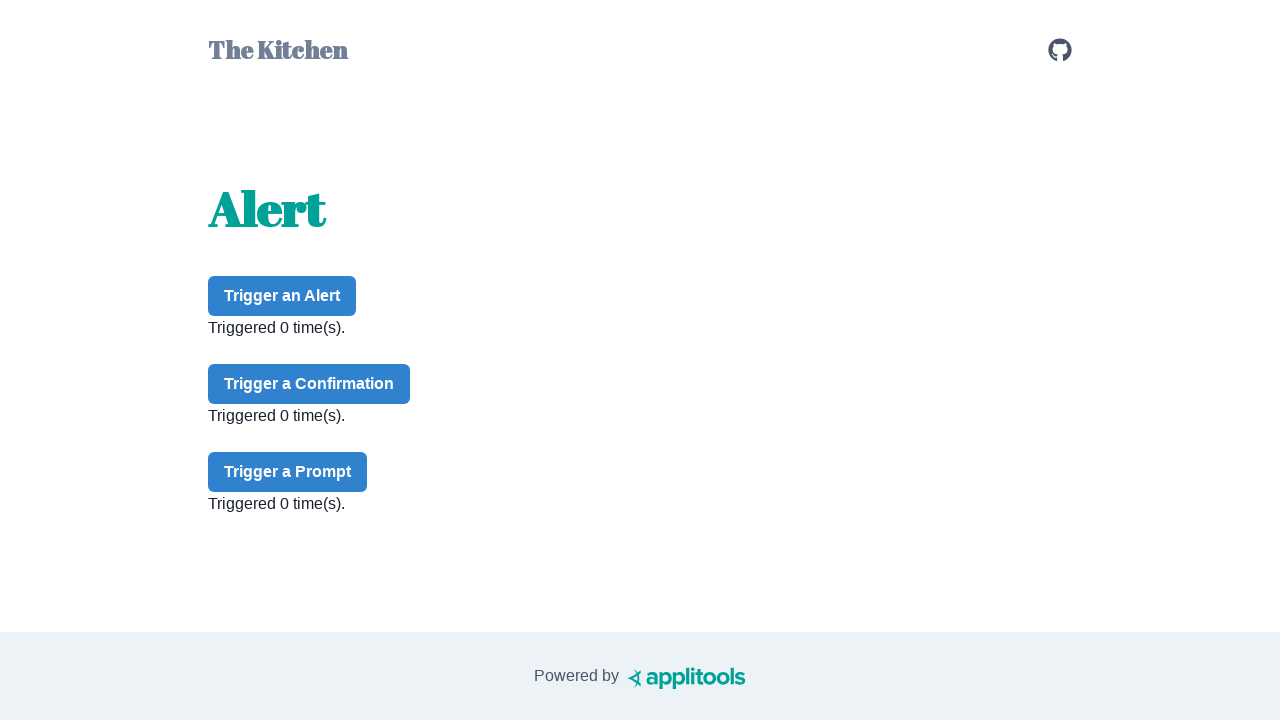

Navigated to alert test page
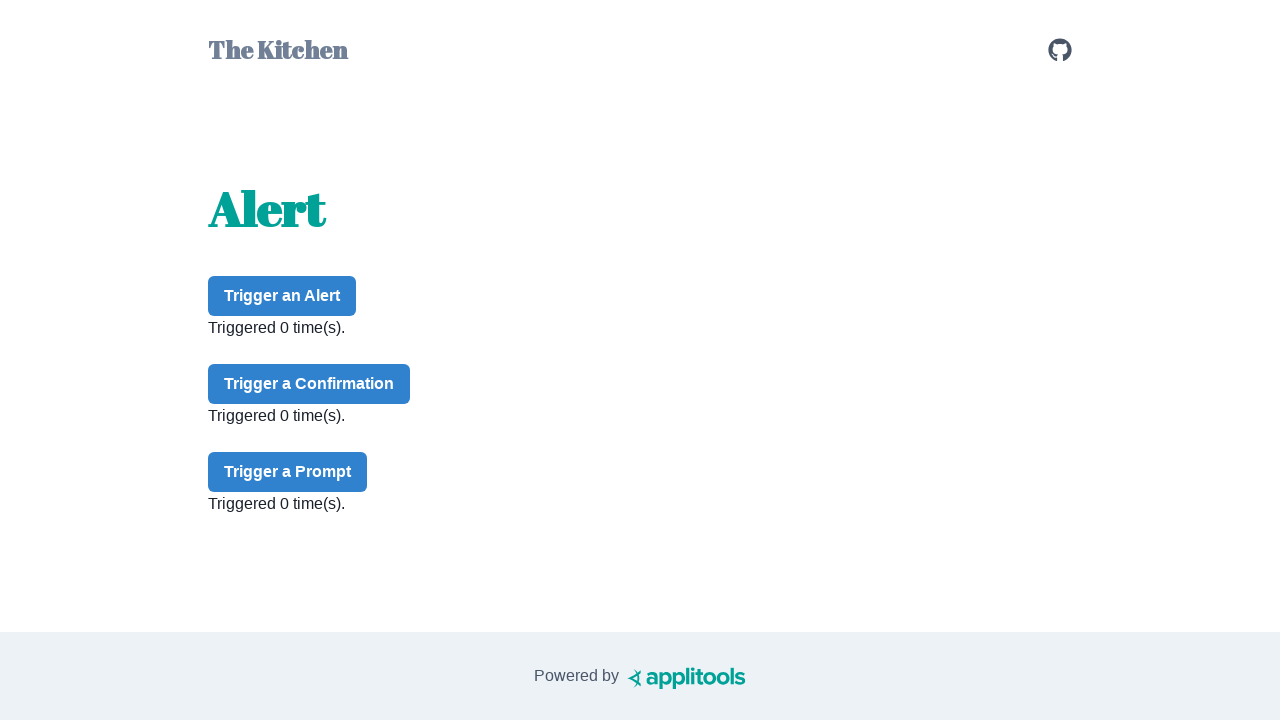

Clicked alert button to trigger JavaScript alert at (282, 296) on #alert-button
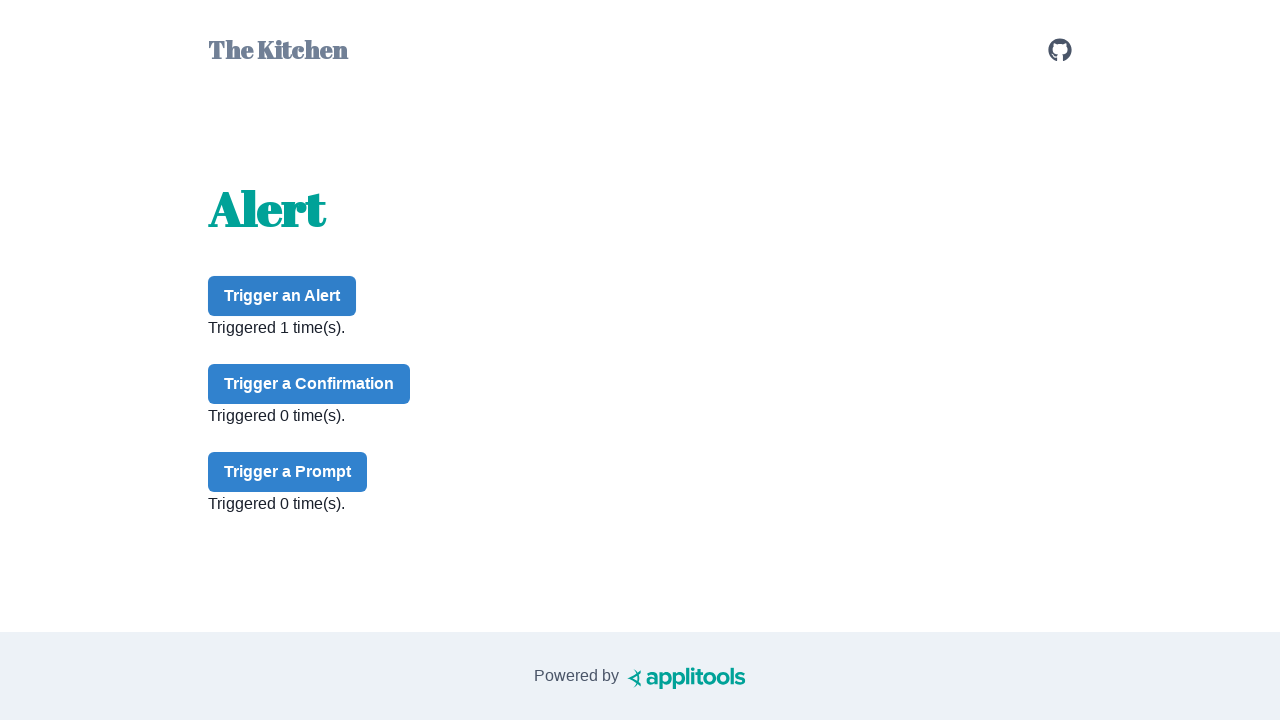

Alert accepted and dismissed
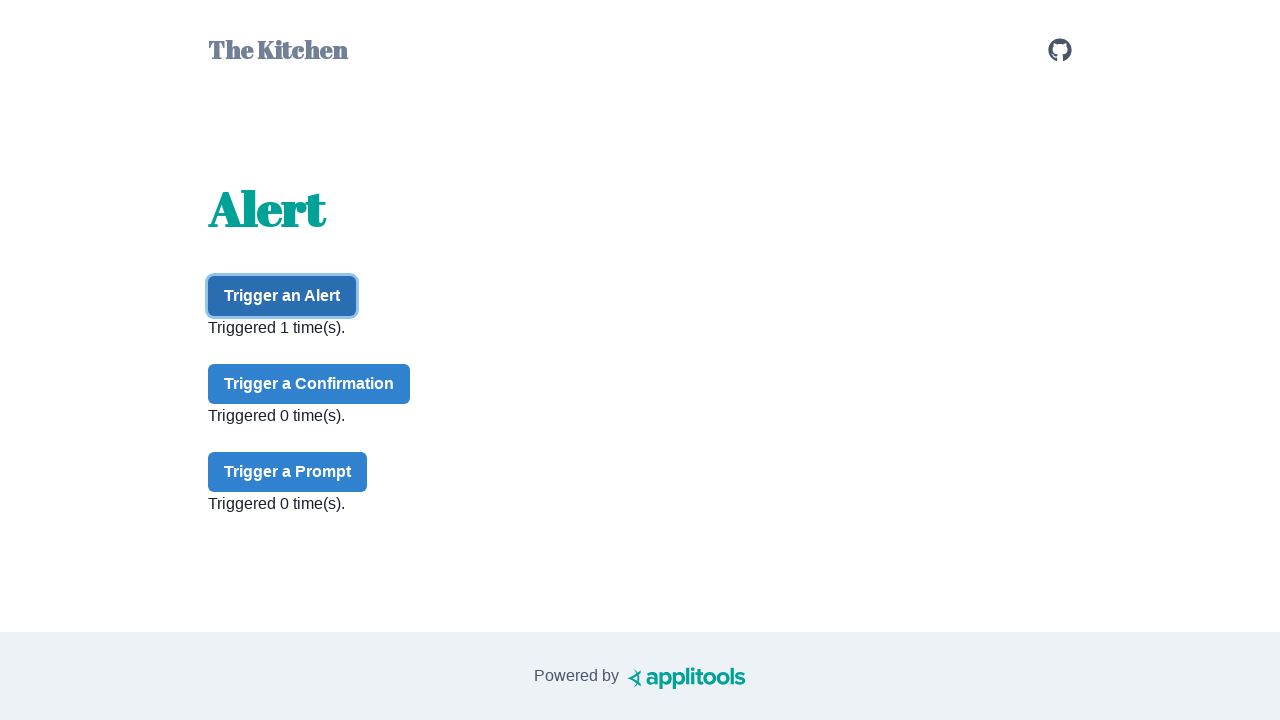

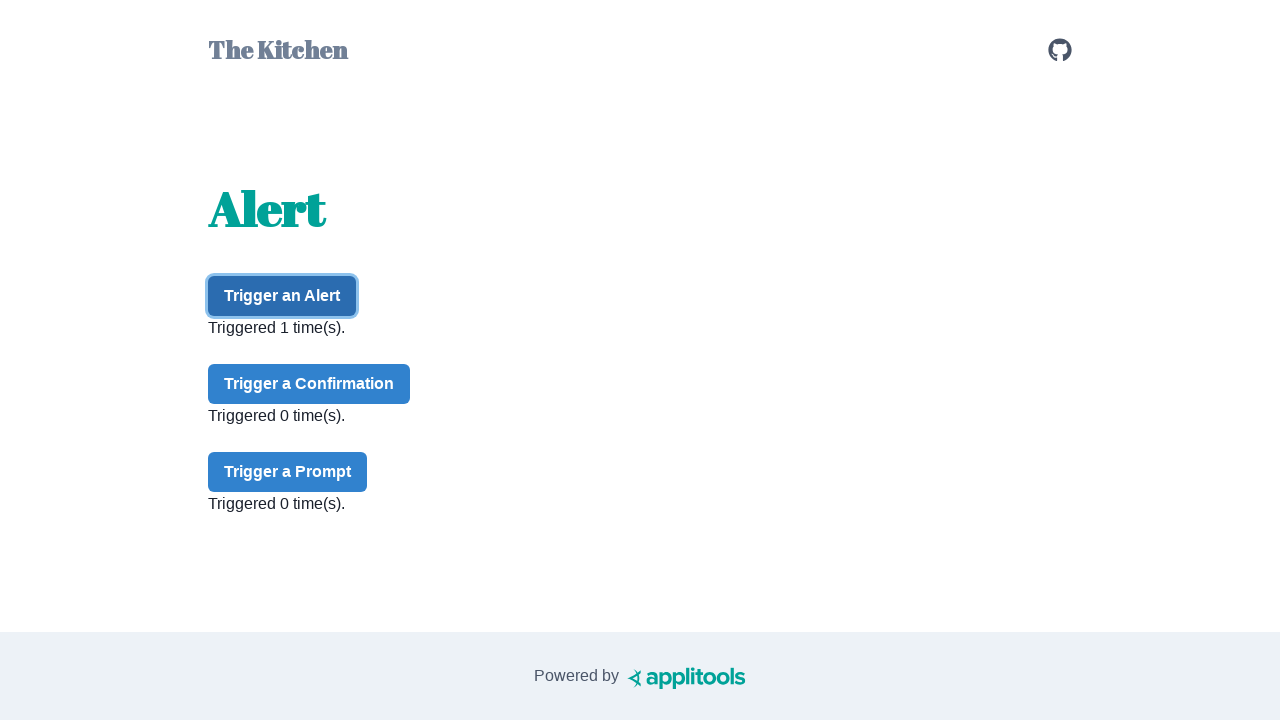